Tests dropdown selection functionality by selecting options from three different dropdowns (fruits, country, and superheroes) using various selection methods including by visible text, by value, and by index.

Starting URL: https://letcode.in/dropdowns

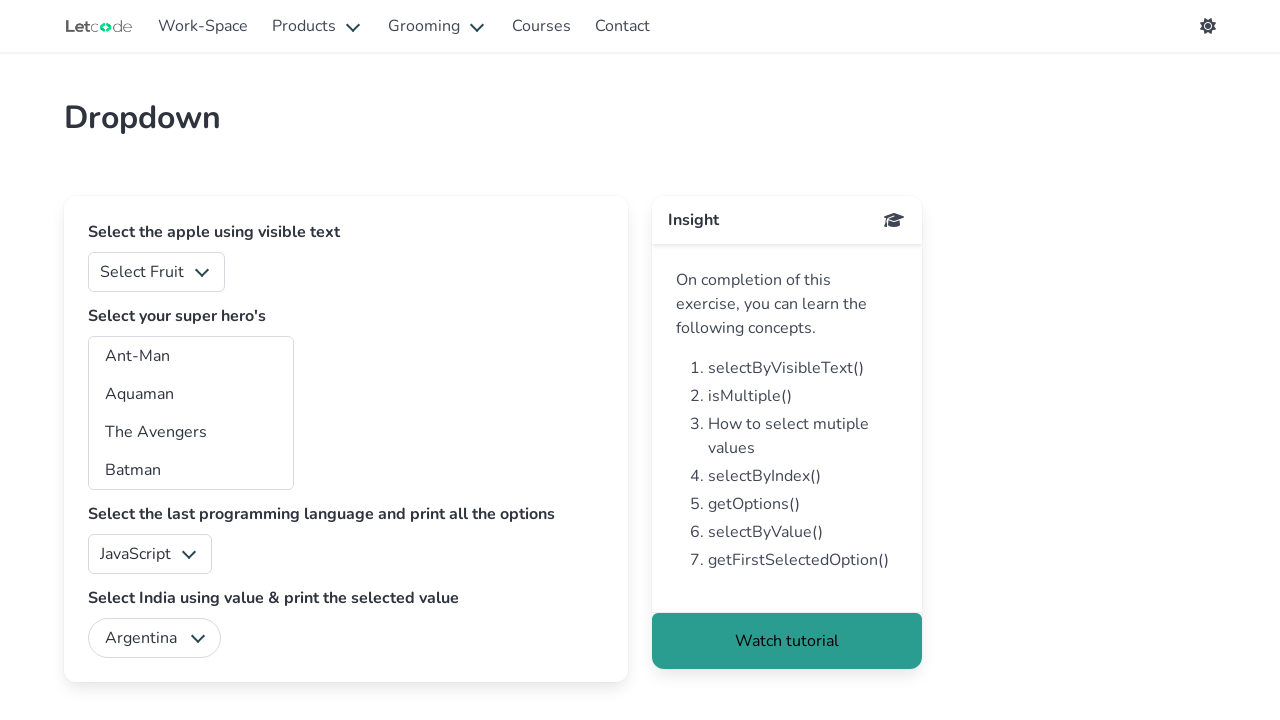

Navigated to dropdown test page
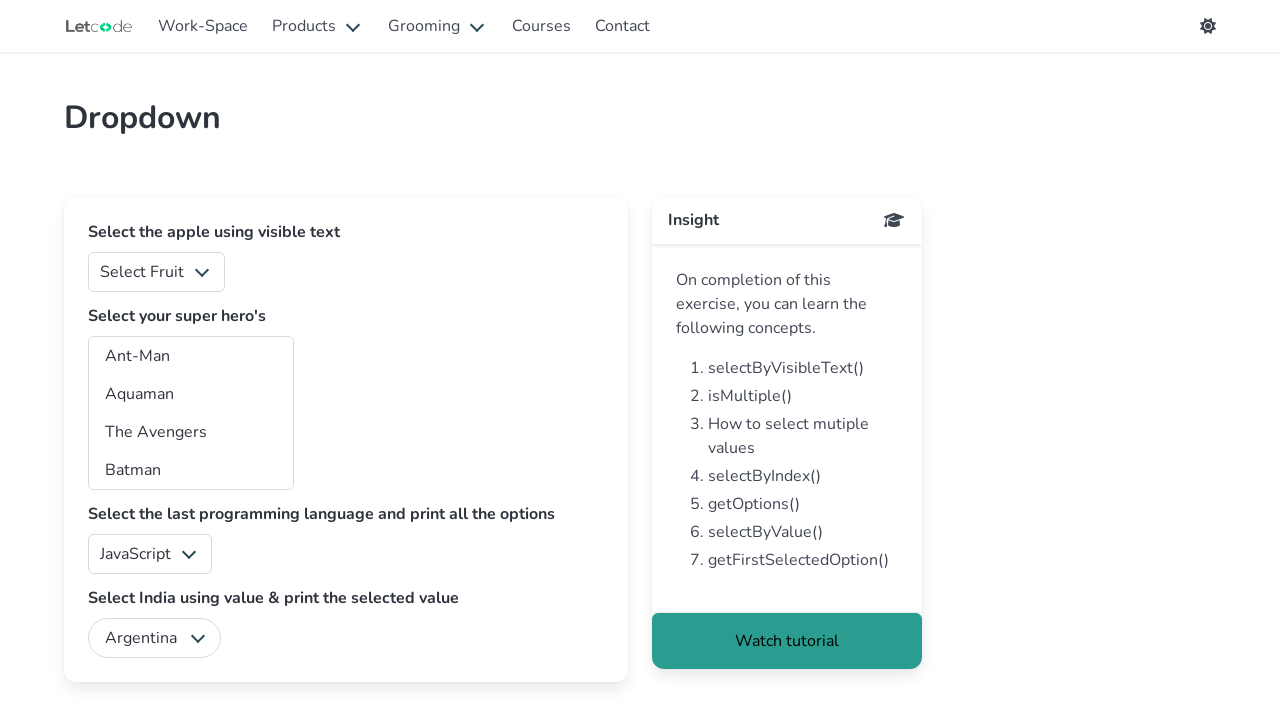

Selected 'Apple' from fruits dropdown by visible text on #fruits
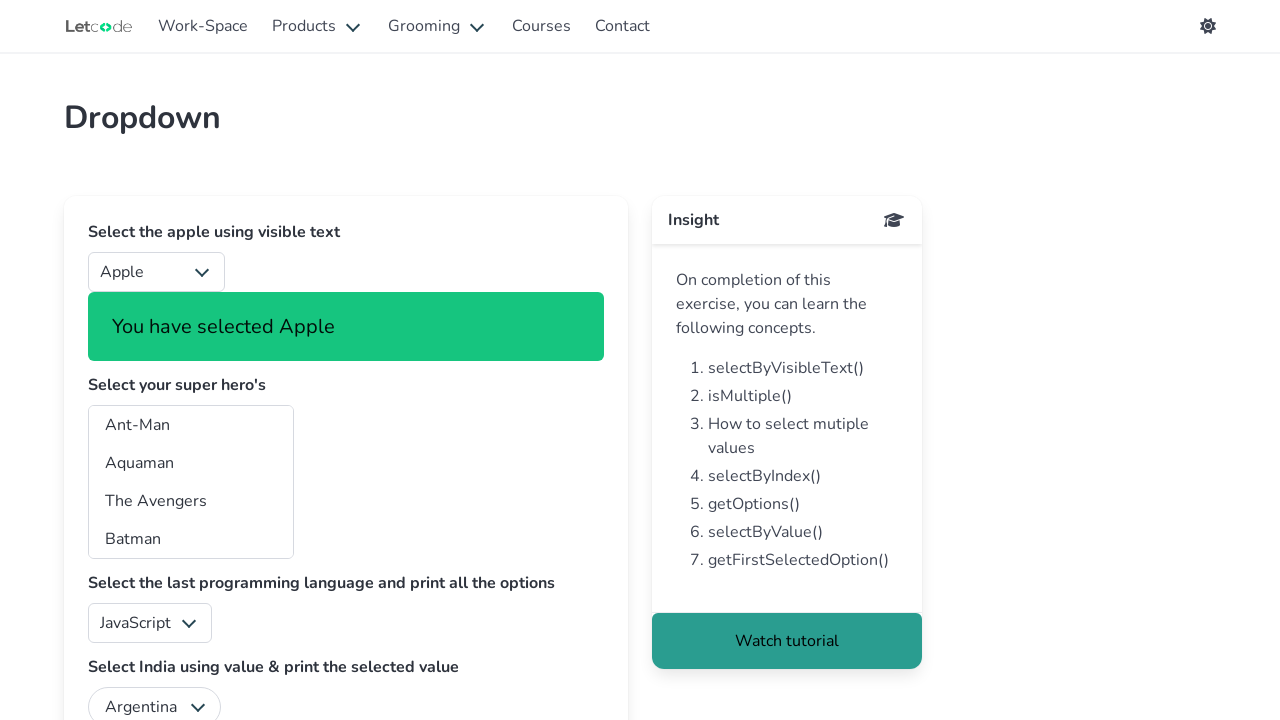

Selected 'India' from country dropdown by value on #country
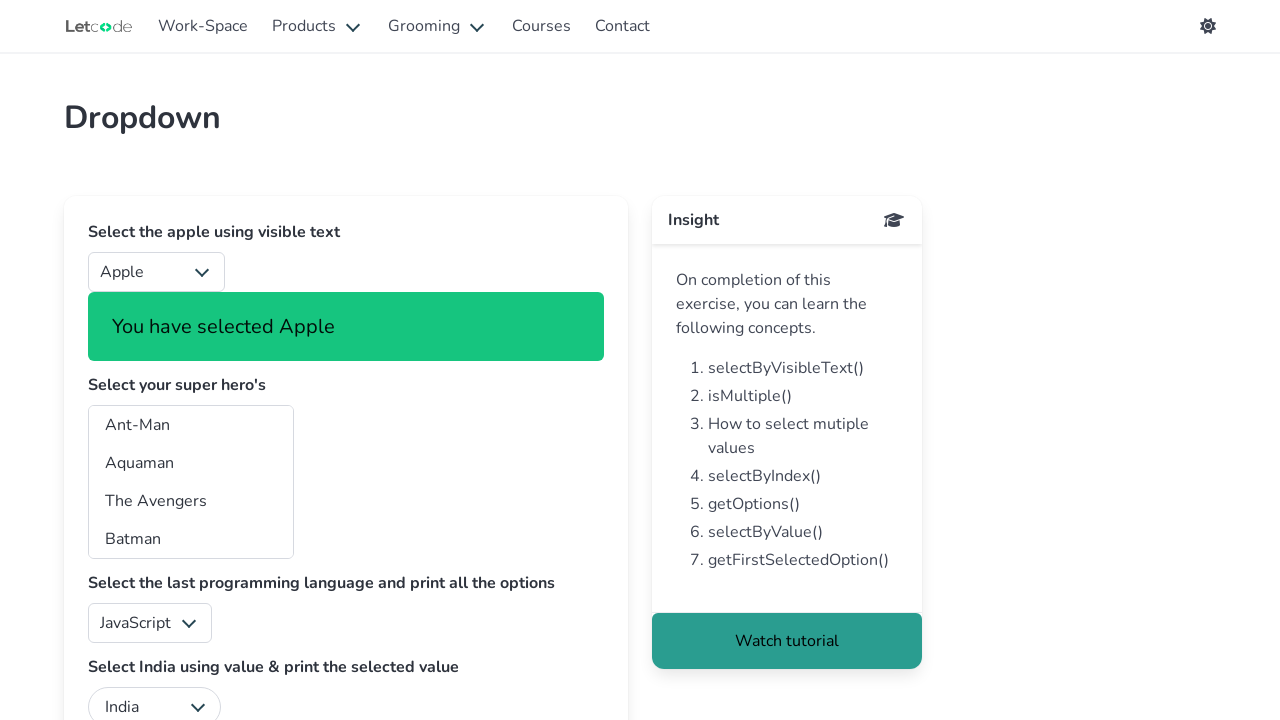

Selected first option from superheroes dropdown by index on #superheros
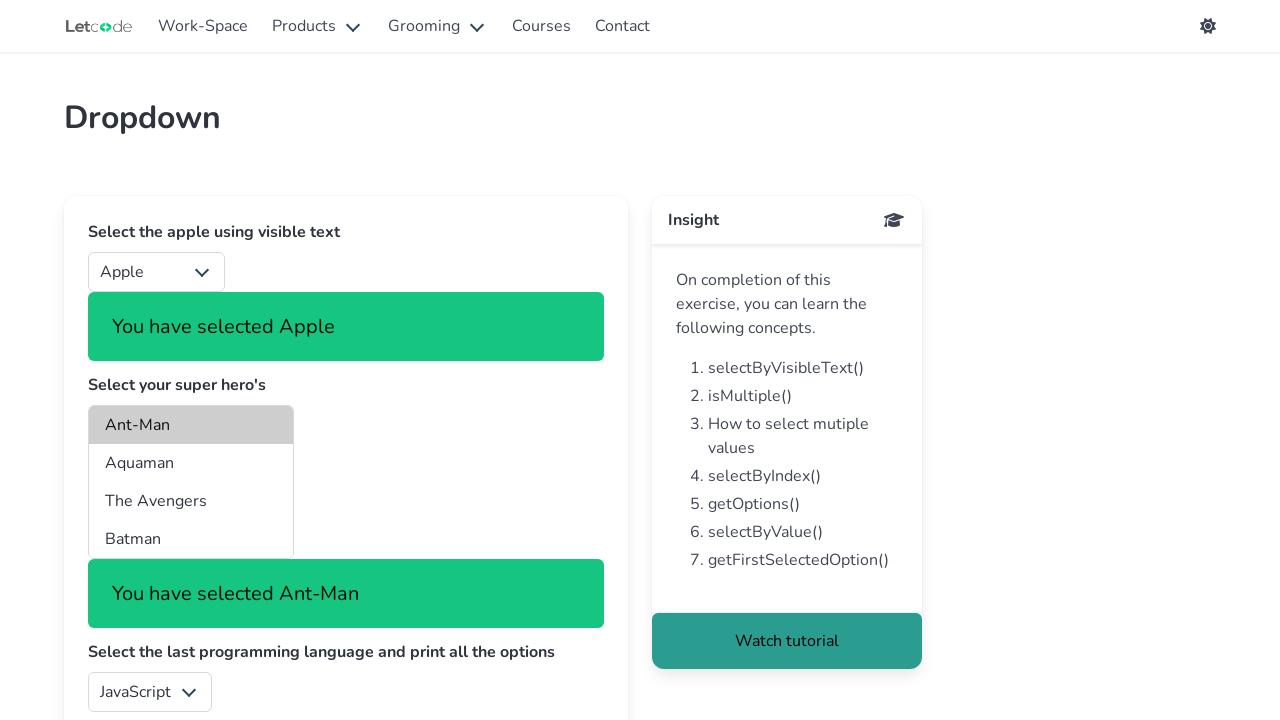

Selected 'Black Widow' from superheroes dropdown by value on #superheros
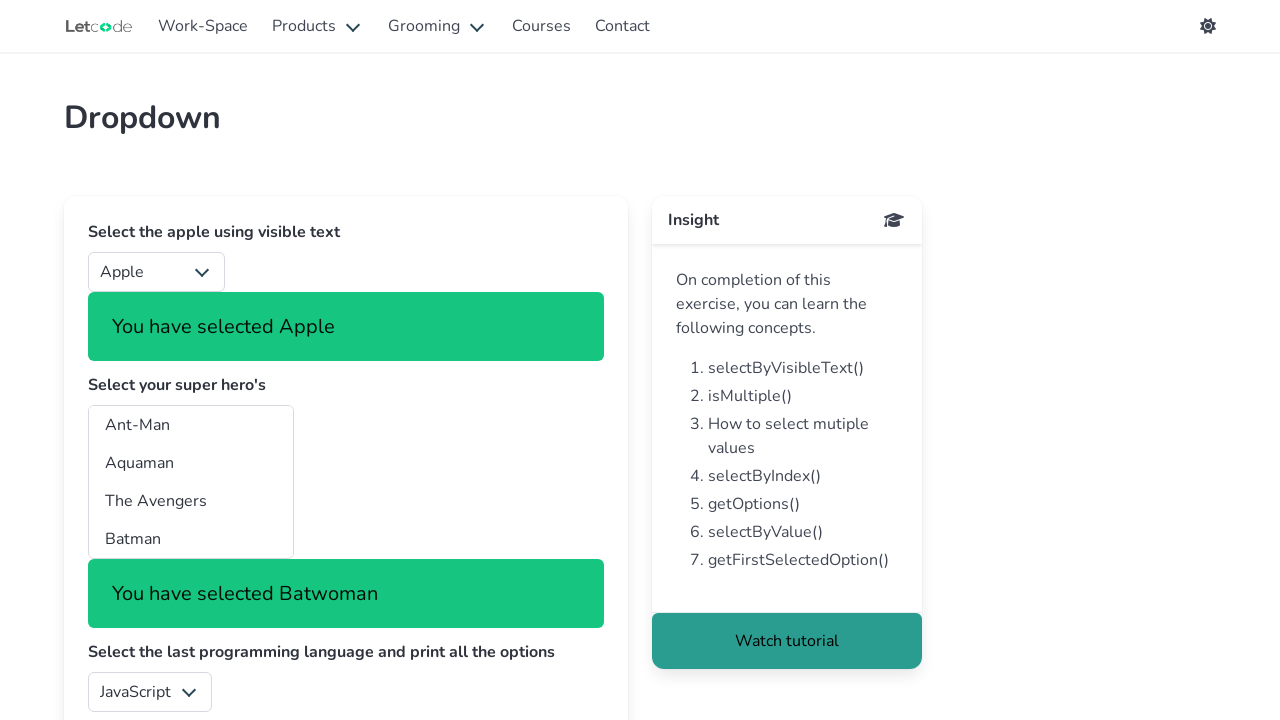

Selected 'The Avengers' from superheroes dropdown by value on #superheros
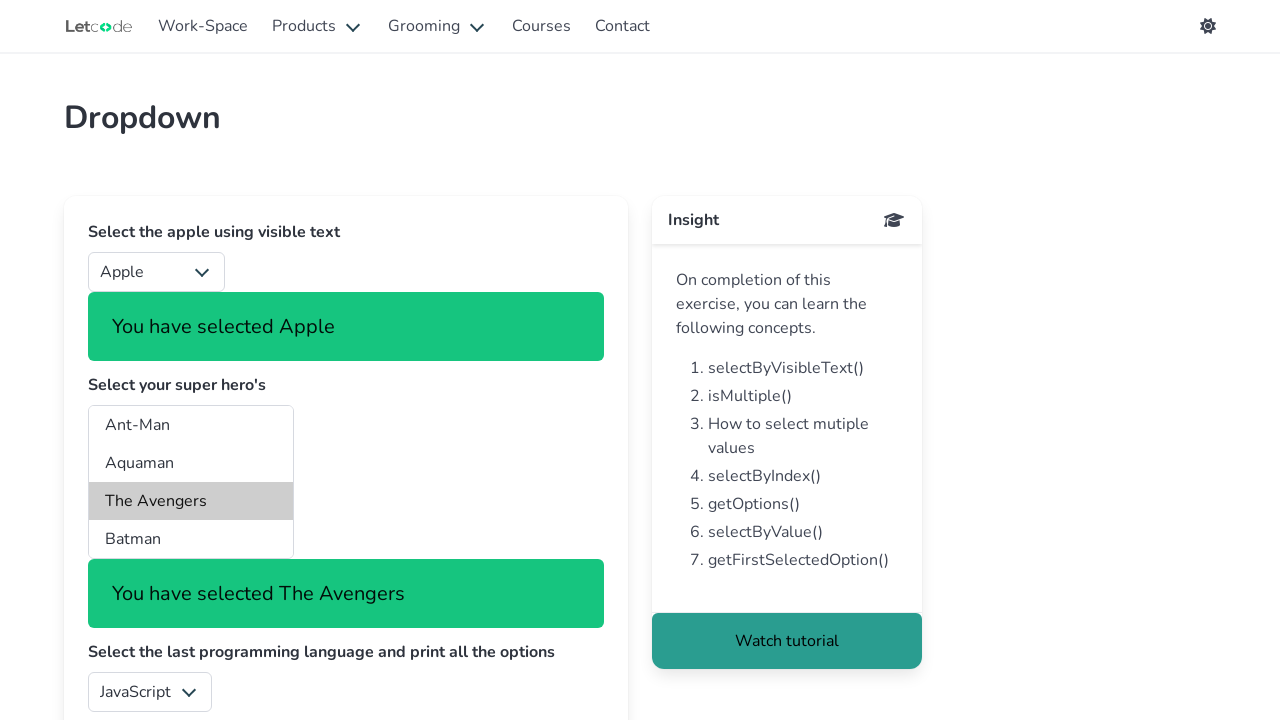

Waited for dropdown selections to be applied
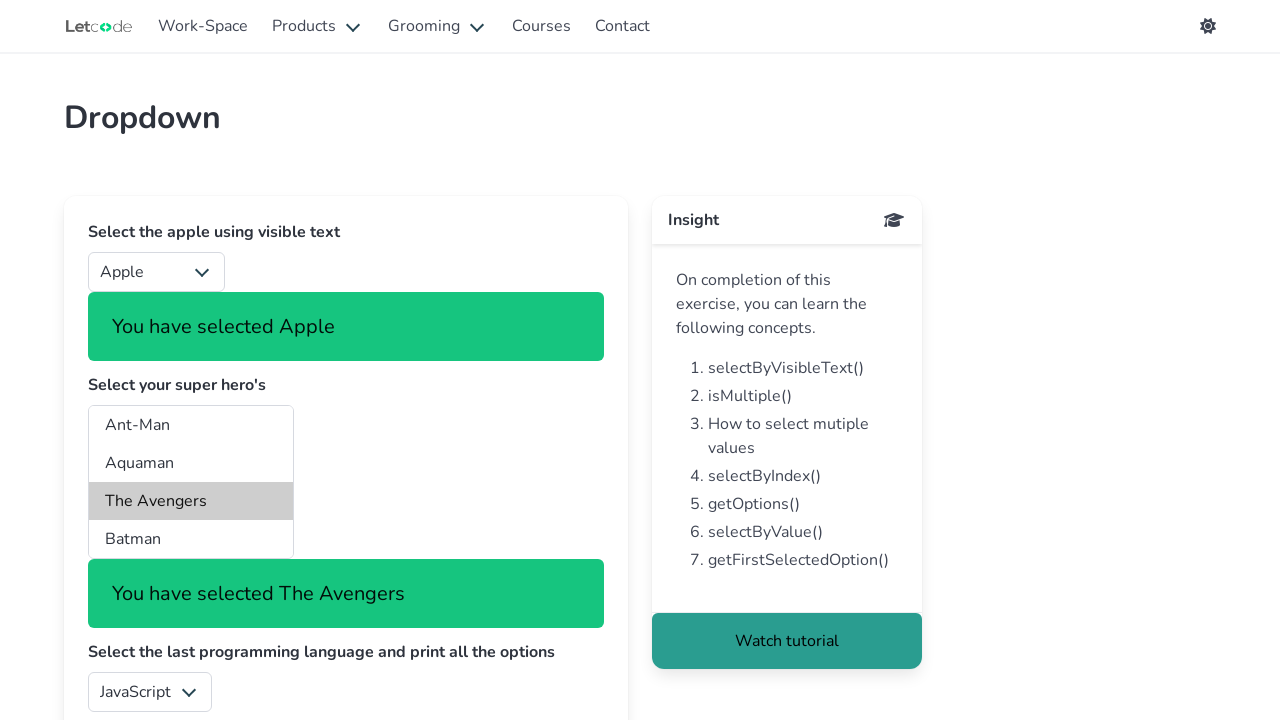

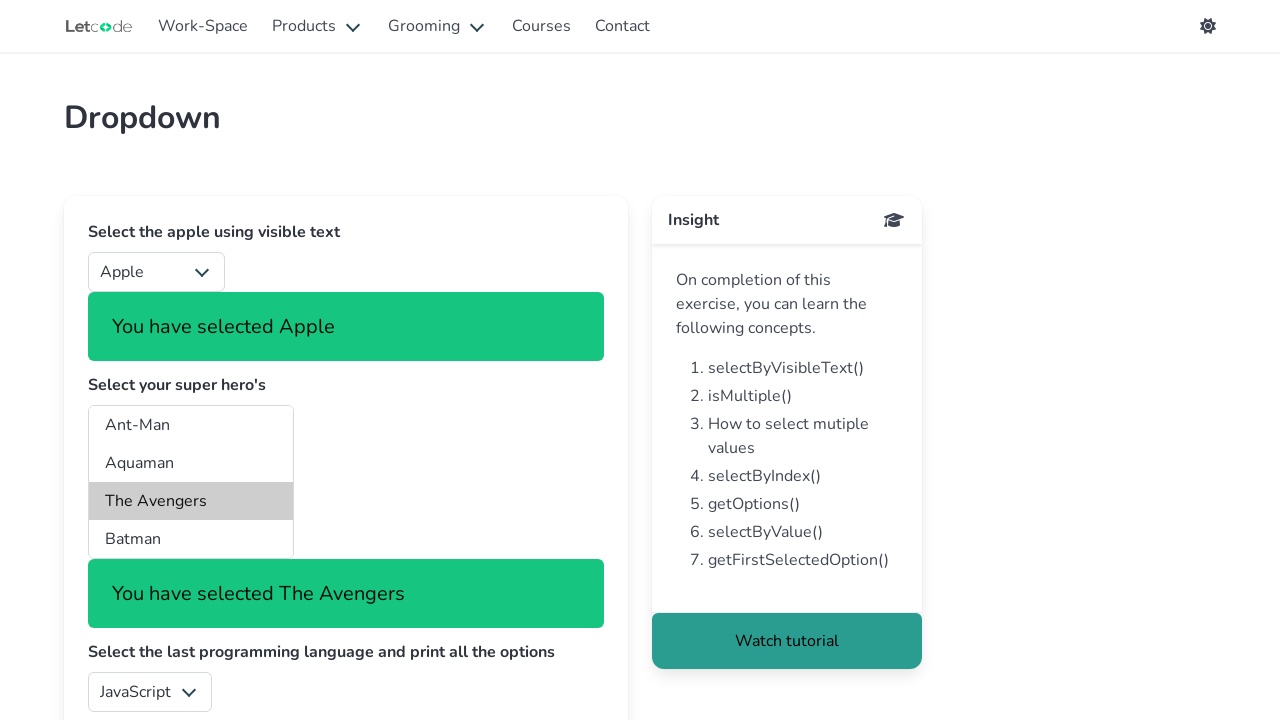